Tests drag and drop using click and hold approach - clicks and holds source element, moves to target, then releases

Starting URL: http://the-internet.herokuapp.com/drag_and_drop

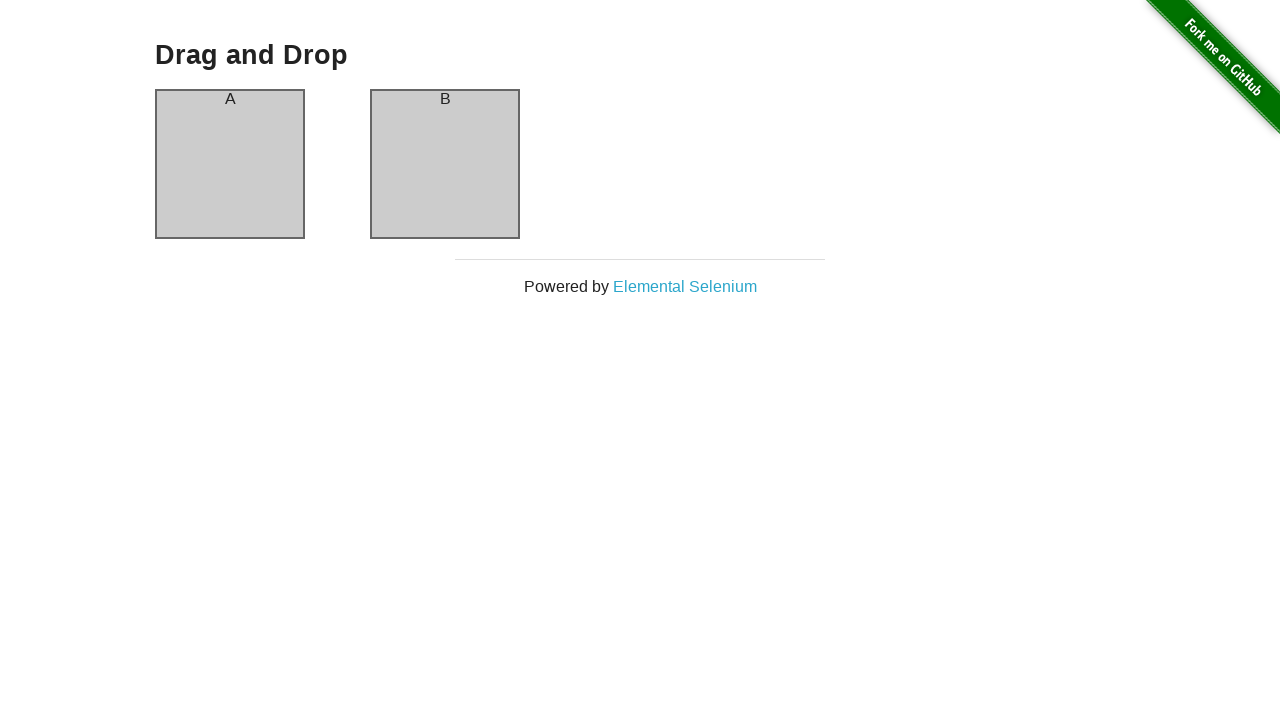

Waited for column A element to be visible
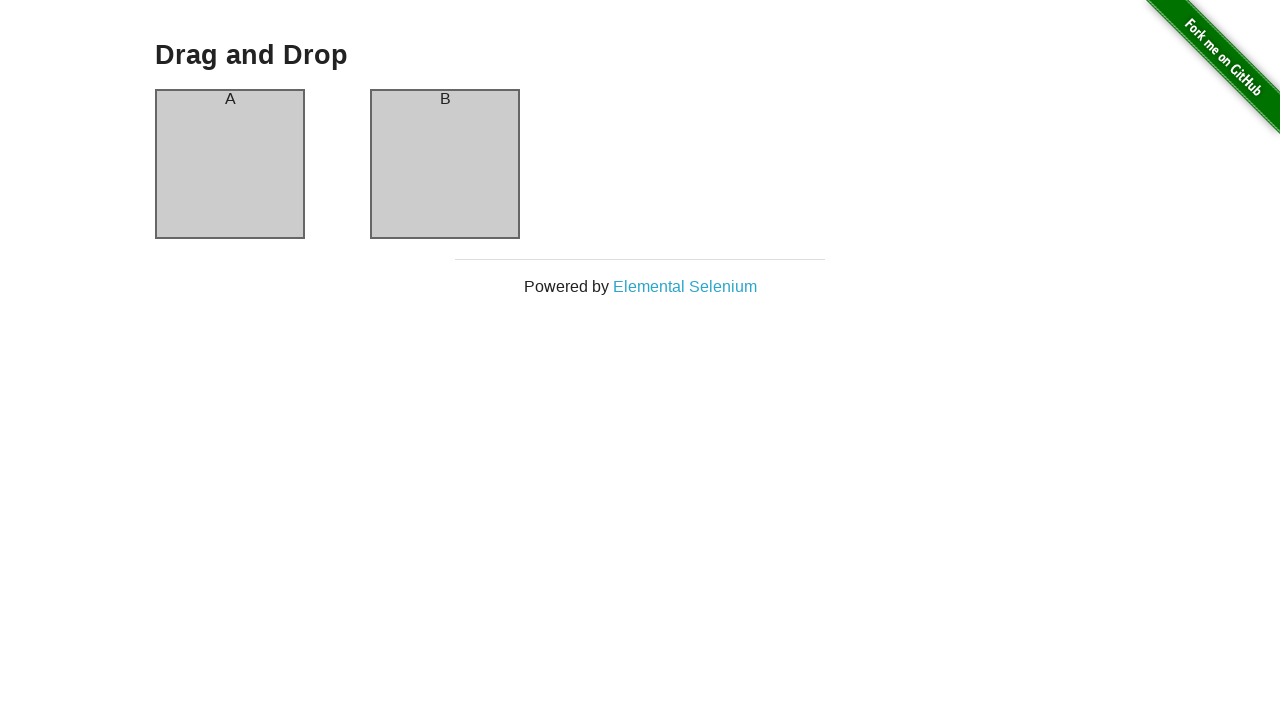

Waited for column B element to be visible
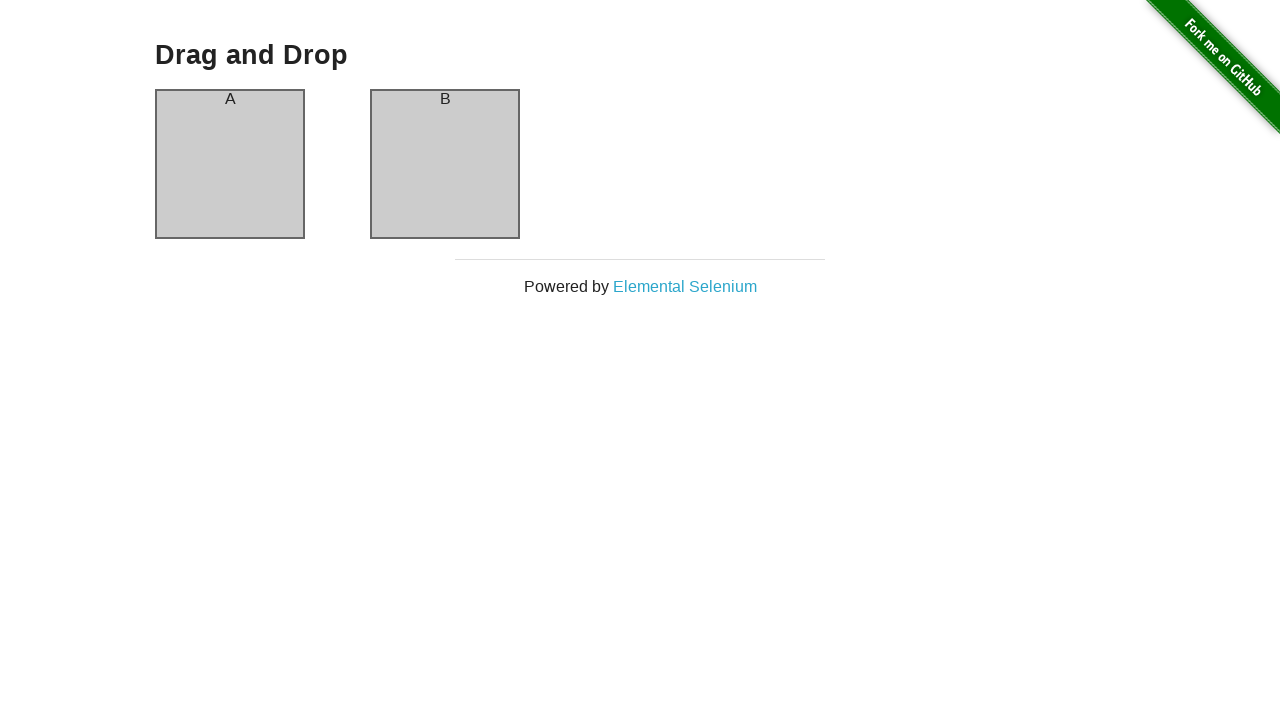

Located source element (column A)
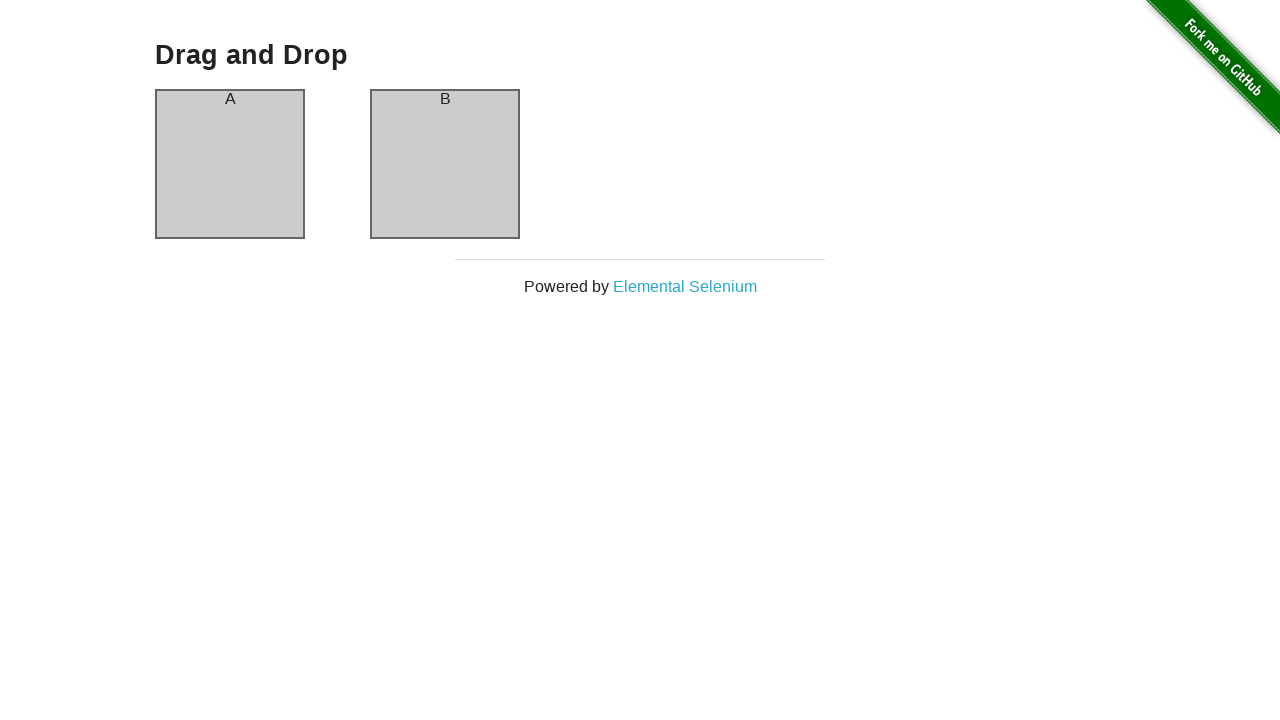

Located target element (column B)
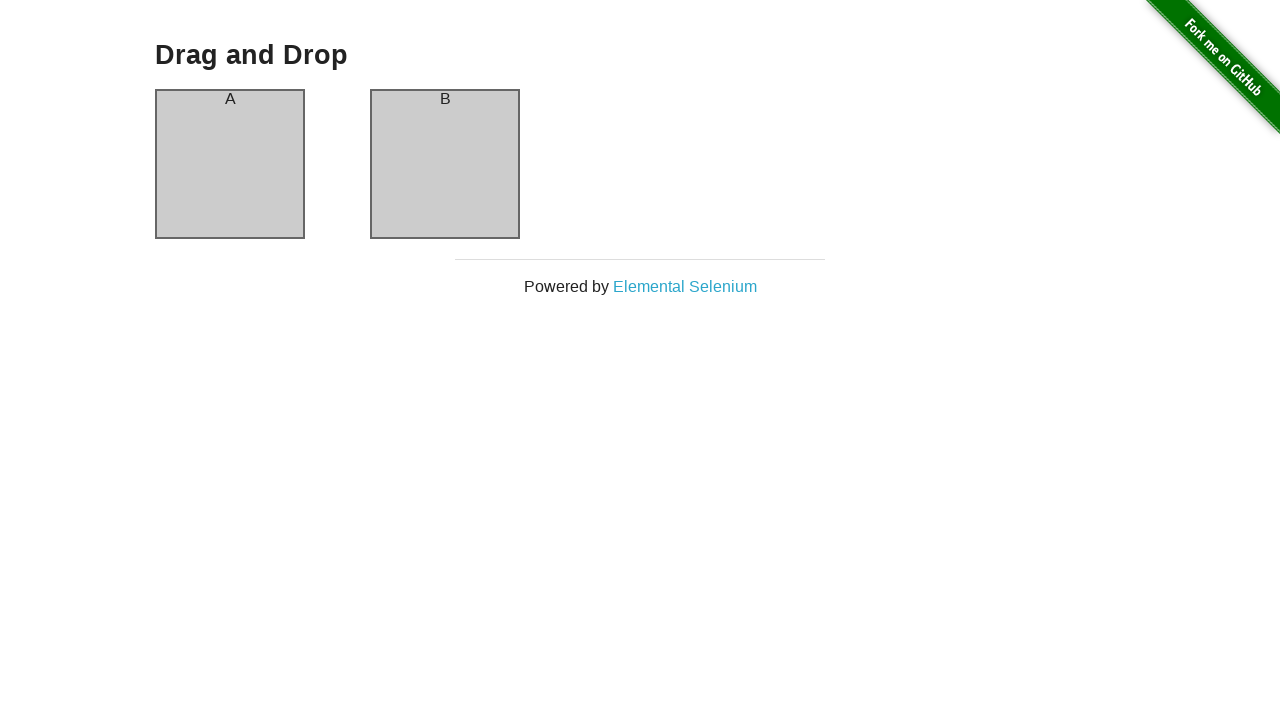

Retrieved bounding box for source element
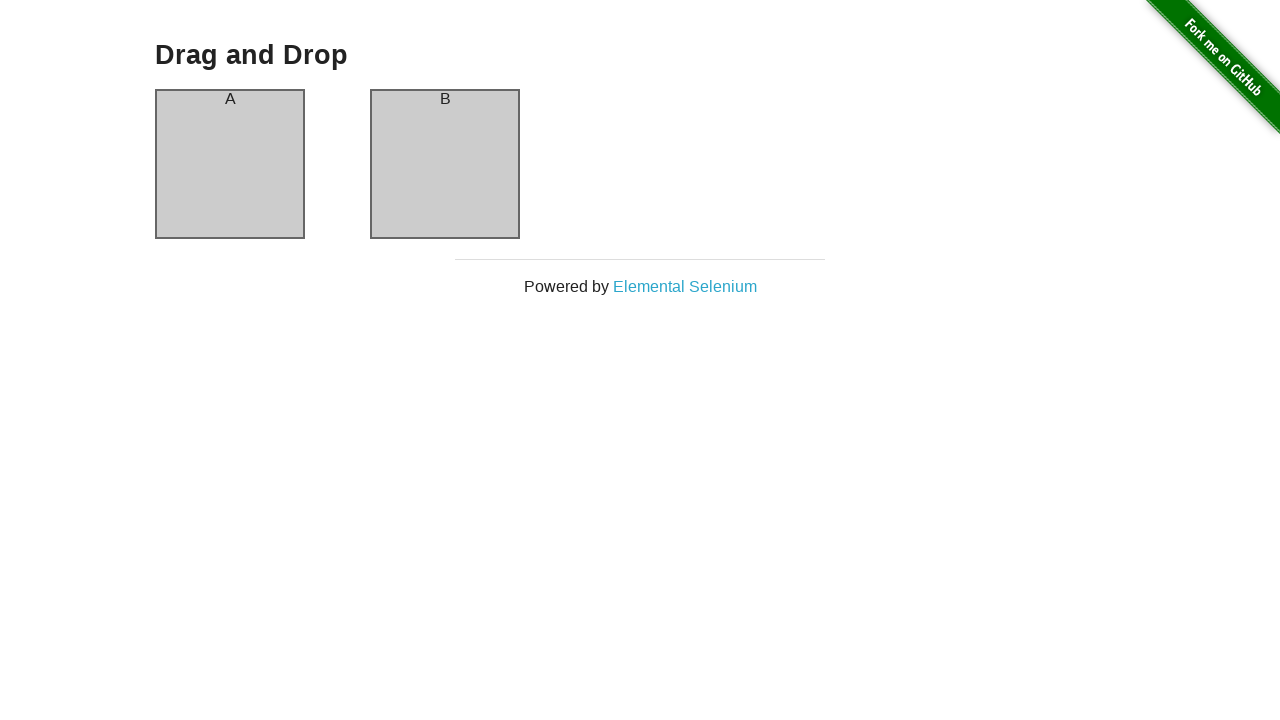

Retrieved bounding box for target element
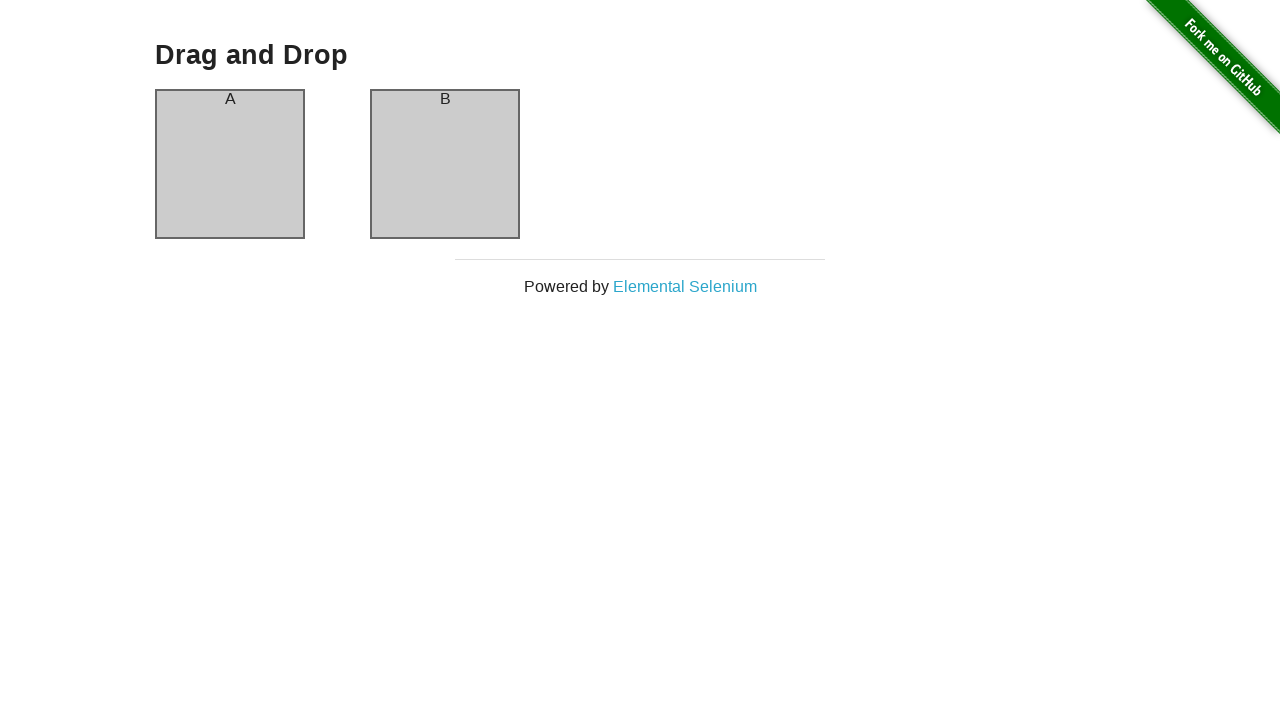

Moved mouse to center of source element (column A) at (230, 164)
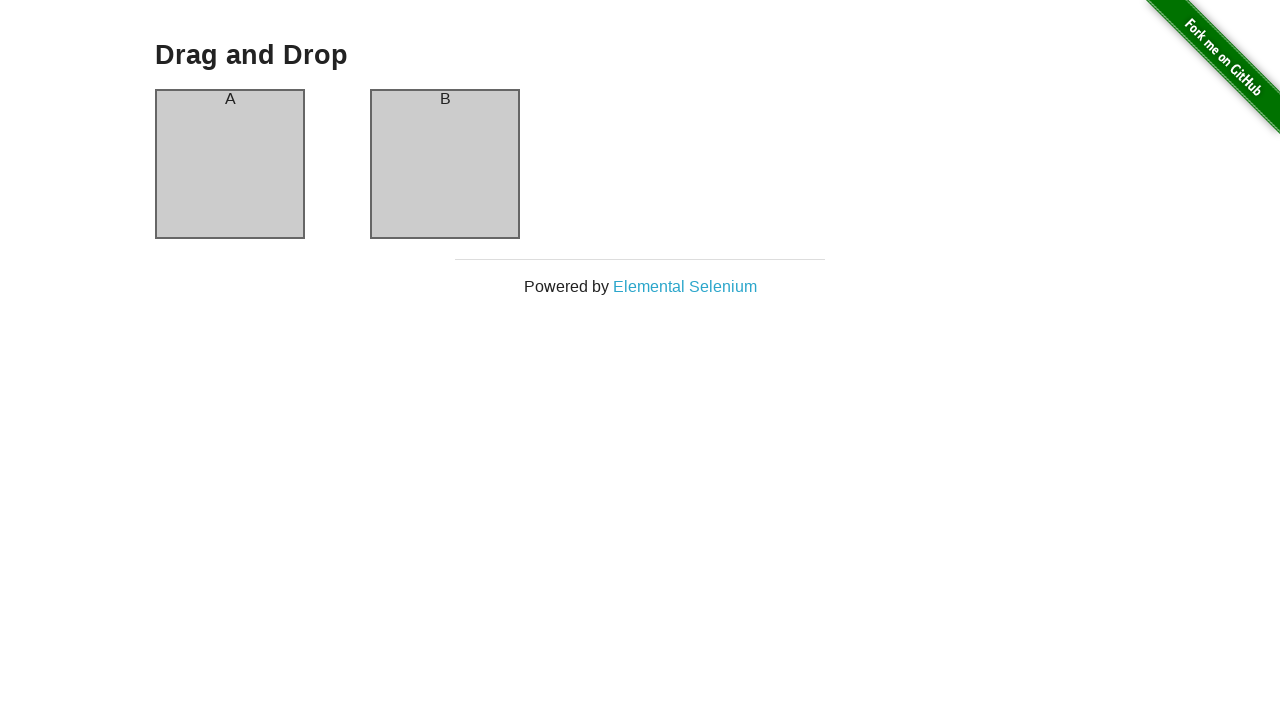

Pressed and held mouse button on source element at (230, 164)
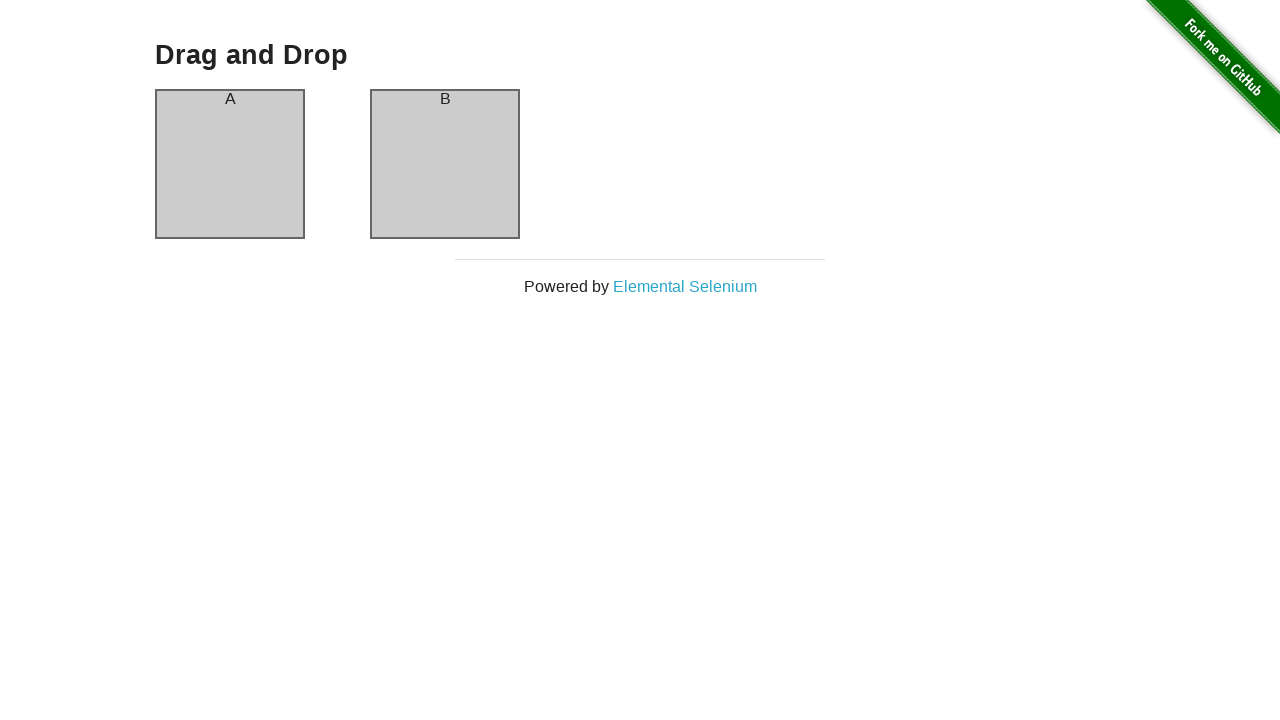

Dragged mouse to center of target element (column B) at (445, 164)
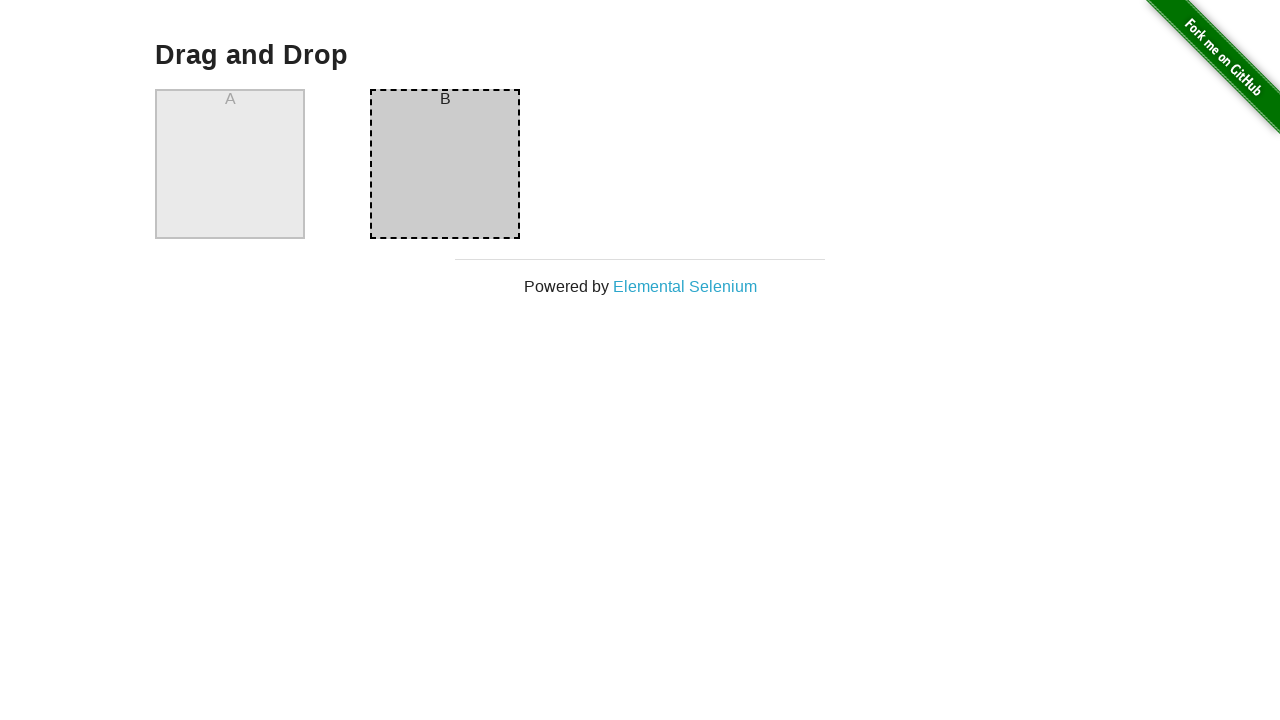

Released mouse button to complete drag and drop - elements switched positions at (445, 164)
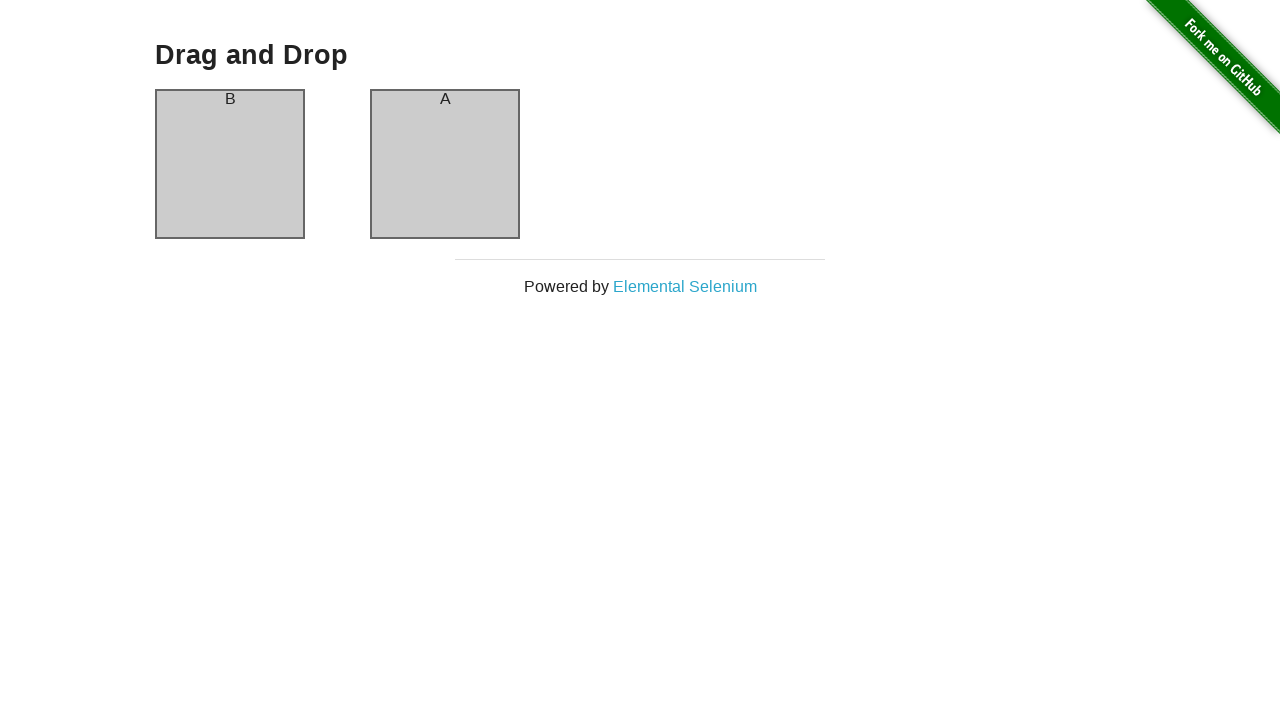

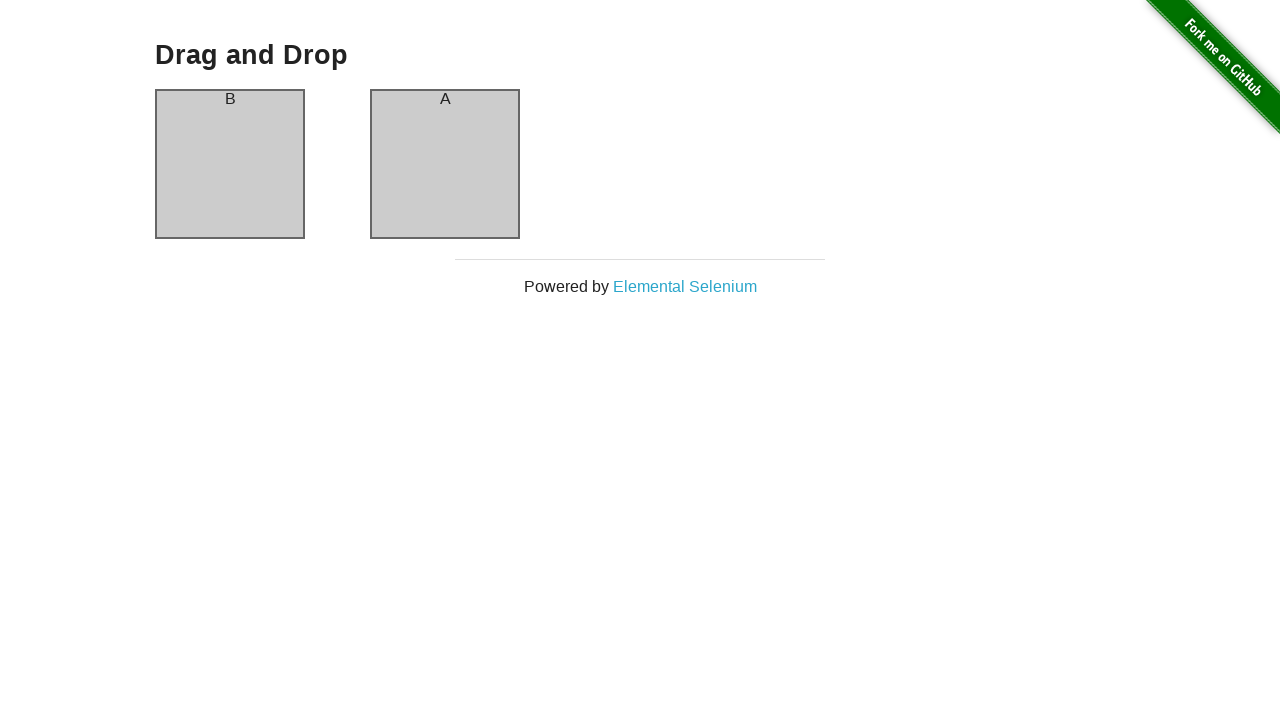